Tests clearing text from input field after entering it

Starting URL: https://bonigarcia.dev/selenium-webdriver-java/

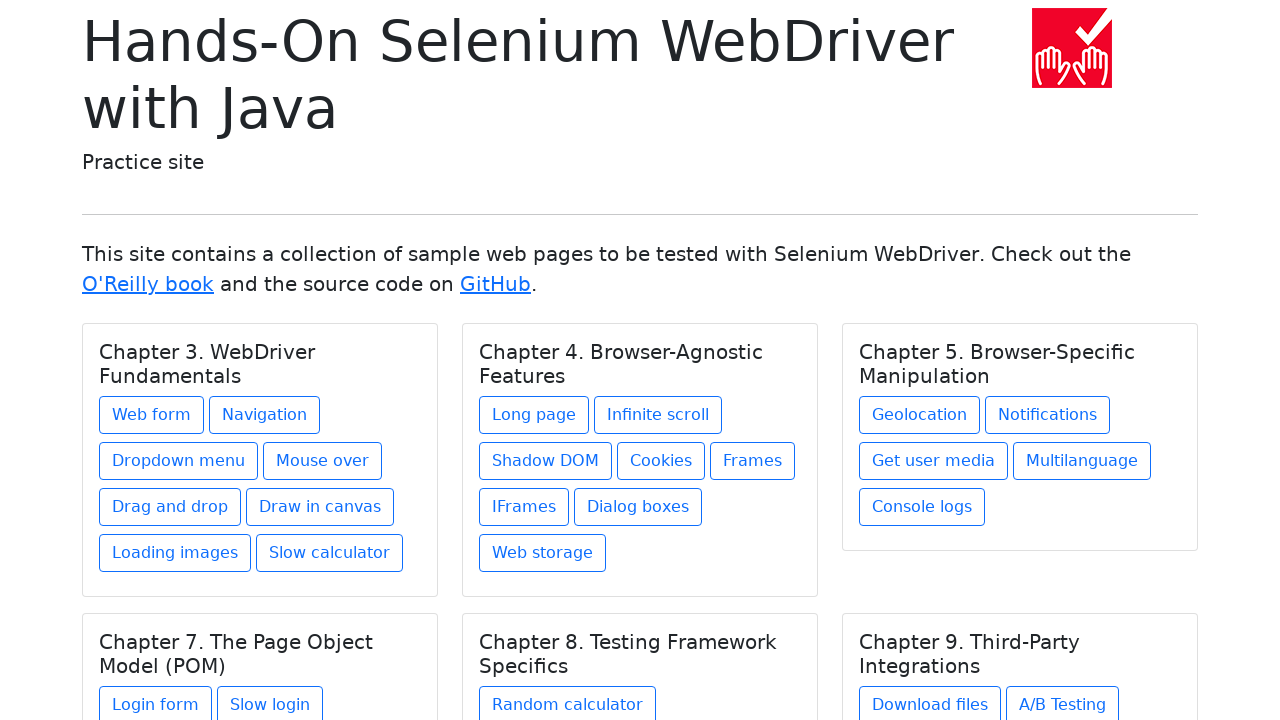

Clicked link to navigate to web form page at (152, 415) on xpath=//a[@href = 'web-form.html']
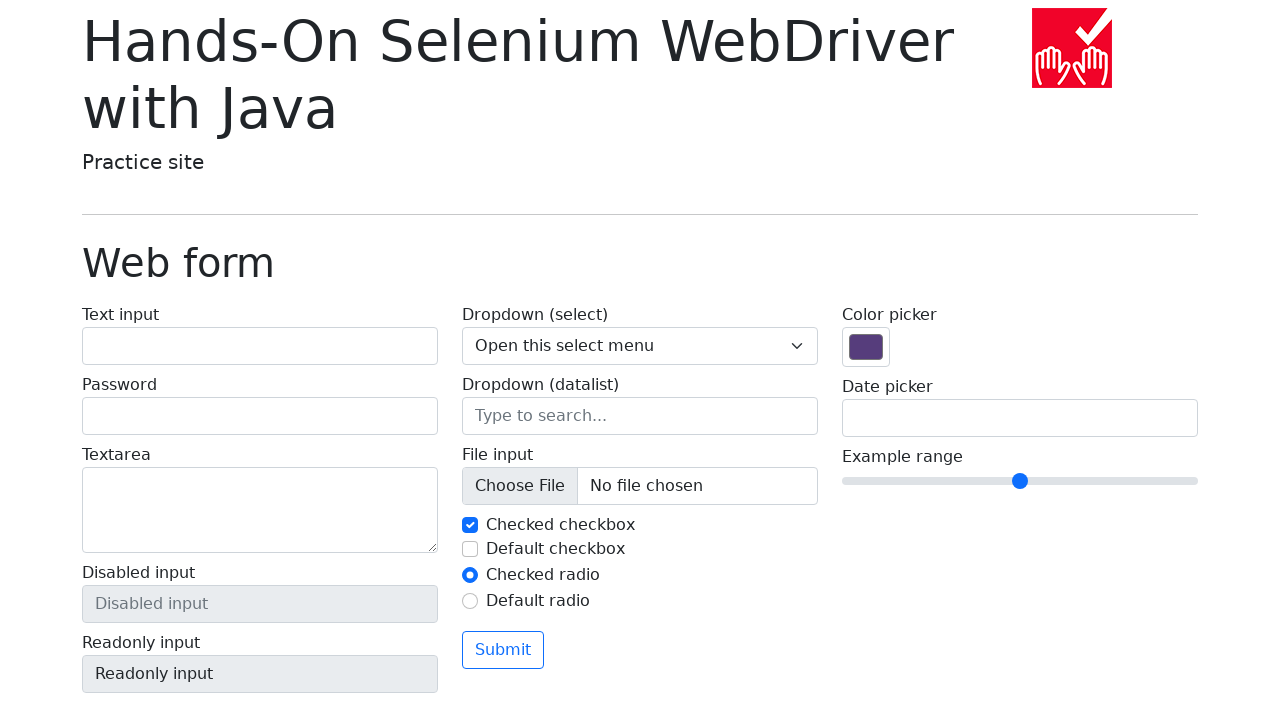

Filled text input field with 'test' on #my-text-id
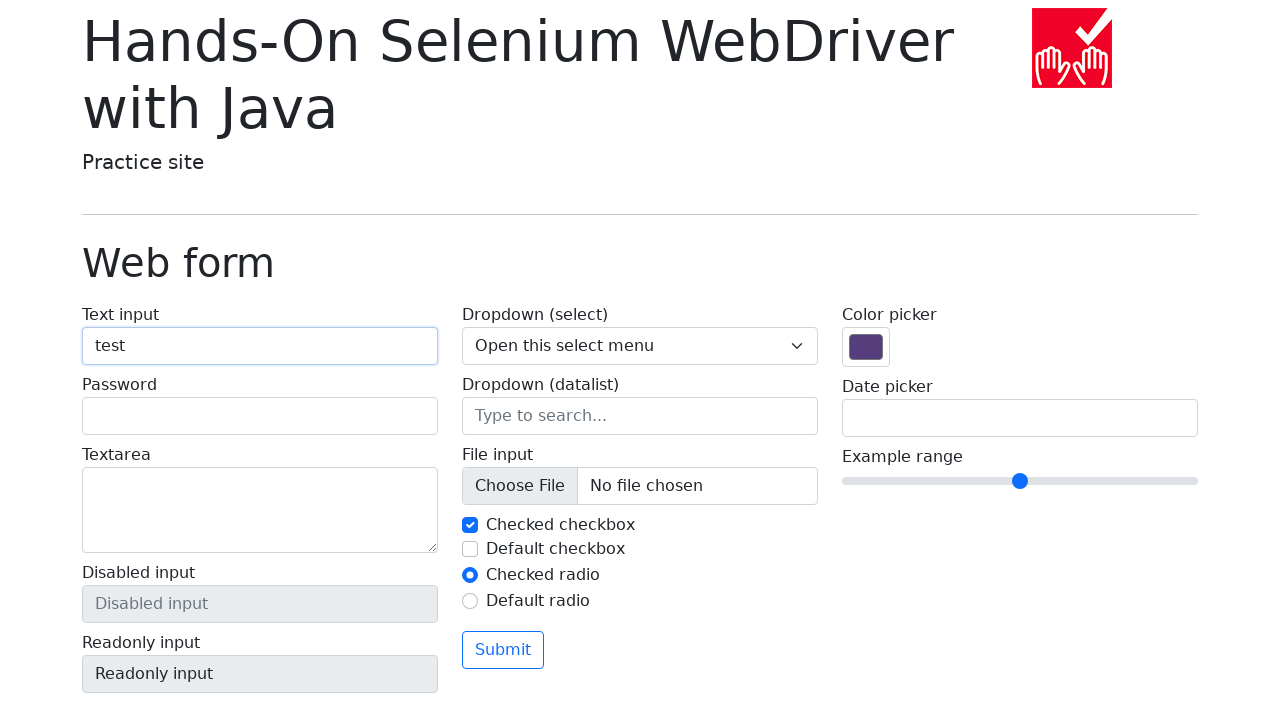

Cleared text from input field on #my-text-id
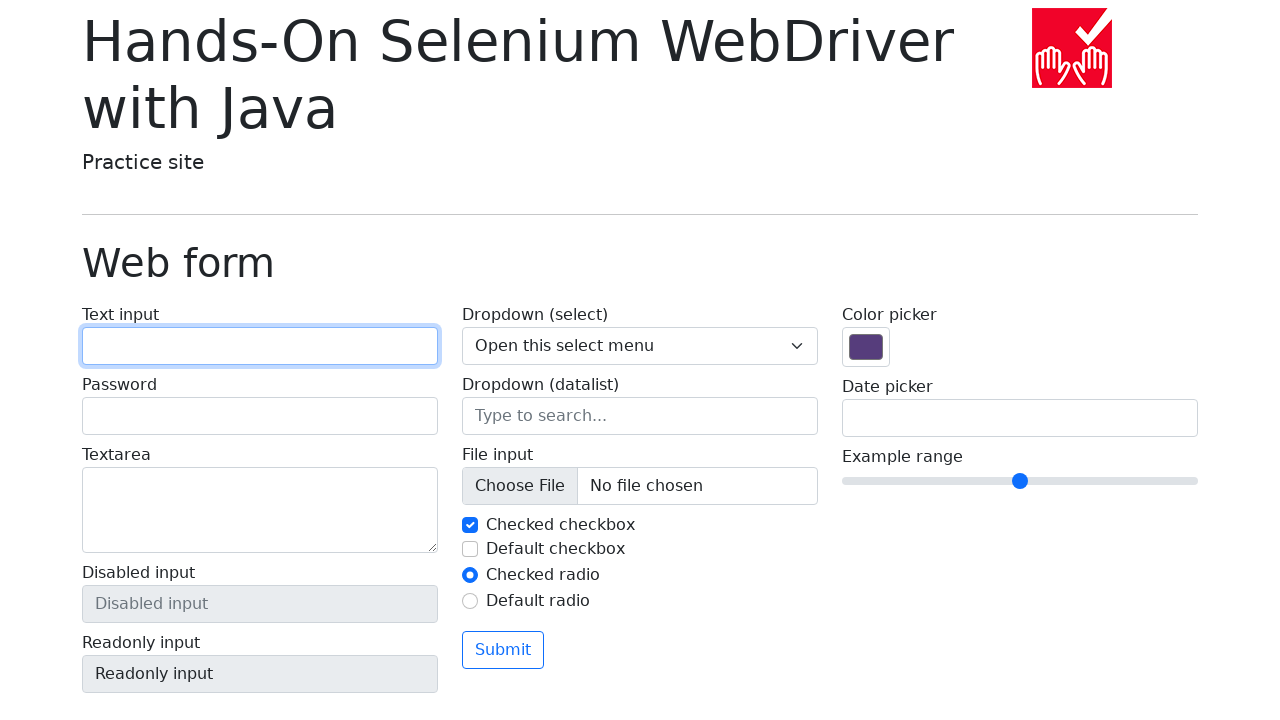

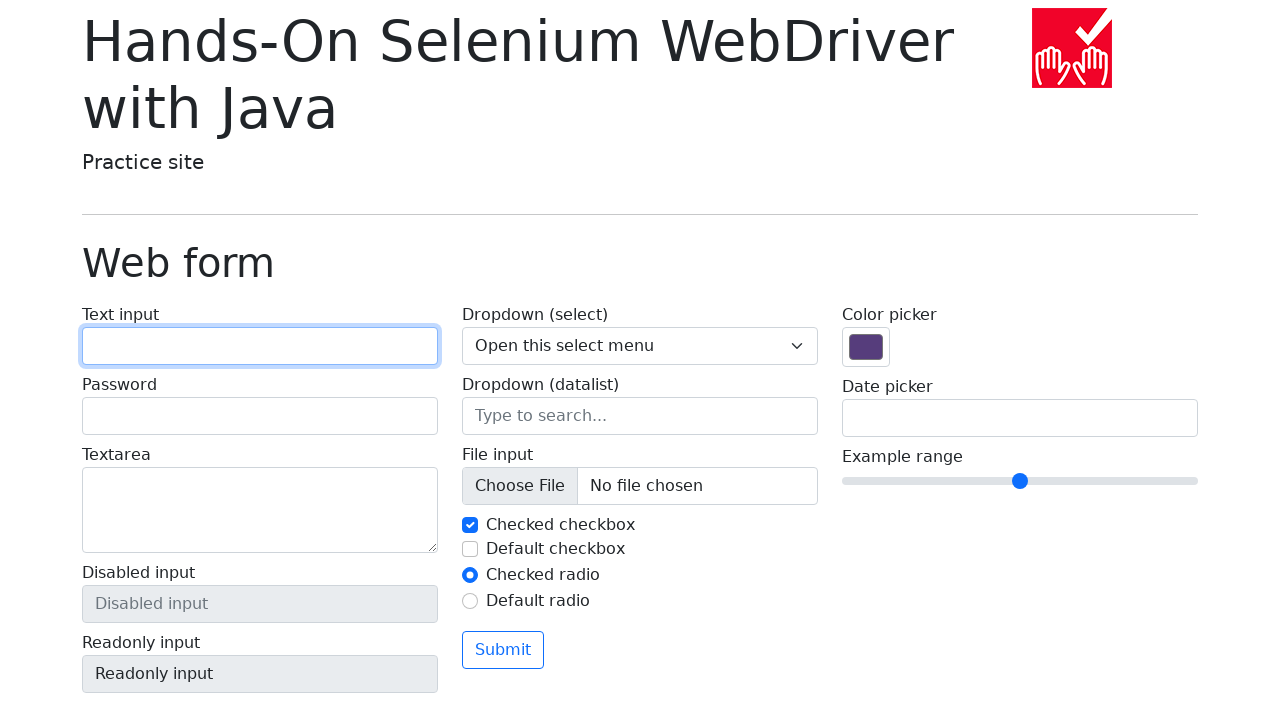